Navigates to automated-testing.info forum website, waits for it to load, then navigates to tury.ru travel website

Starting URL: https://automated-testing.info/

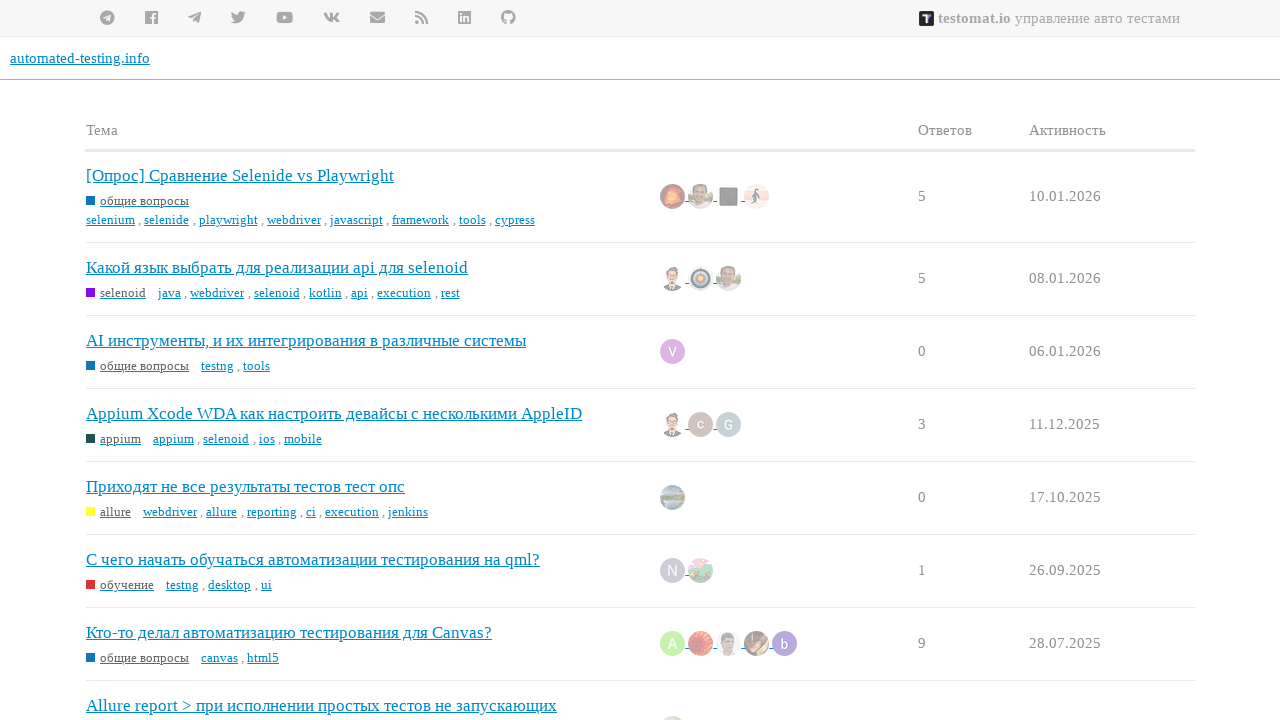

Waited for automated-testing.info forum to load (domcontentloaded)
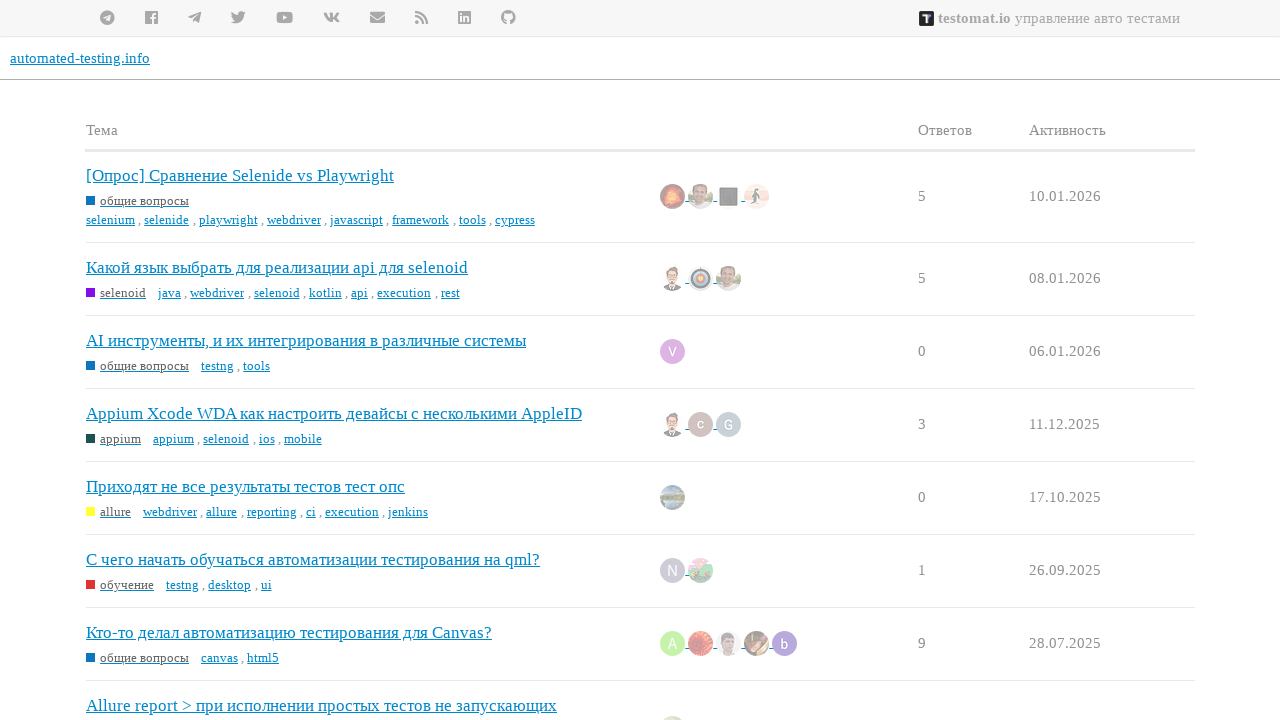

Navigated to tury.ru travel website
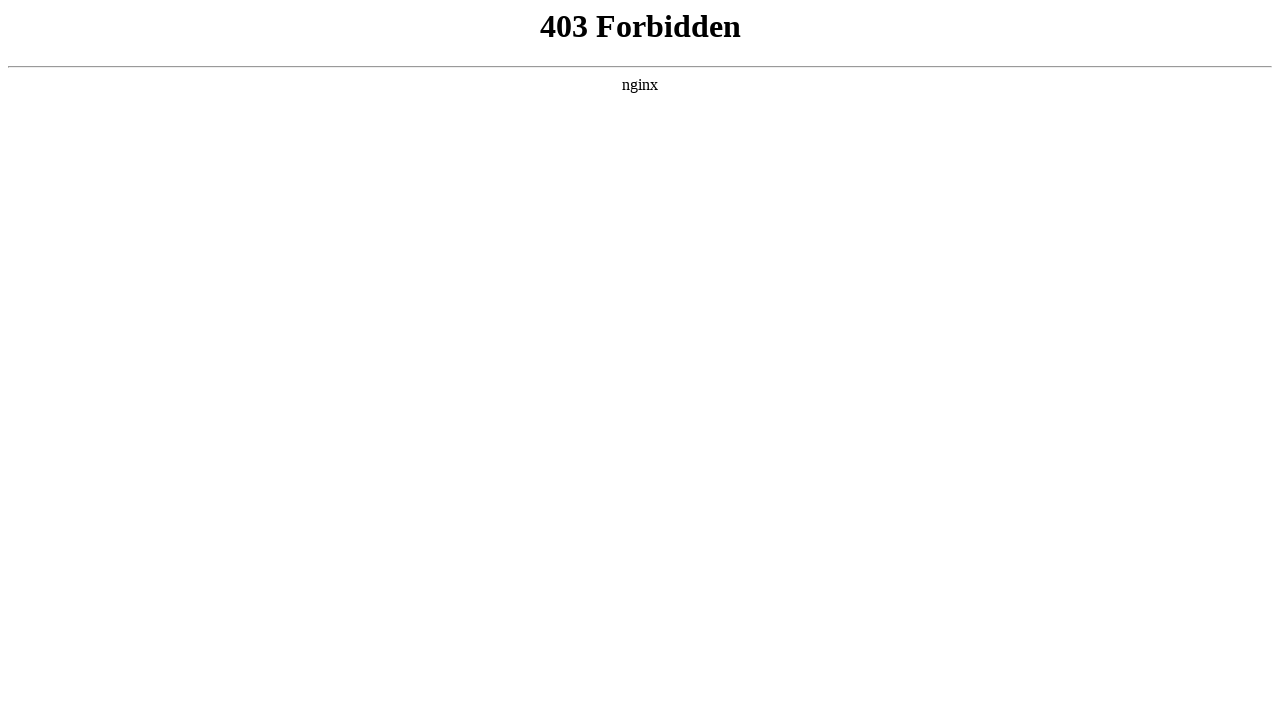

Waited for tury.ru to load (domcontentloaded)
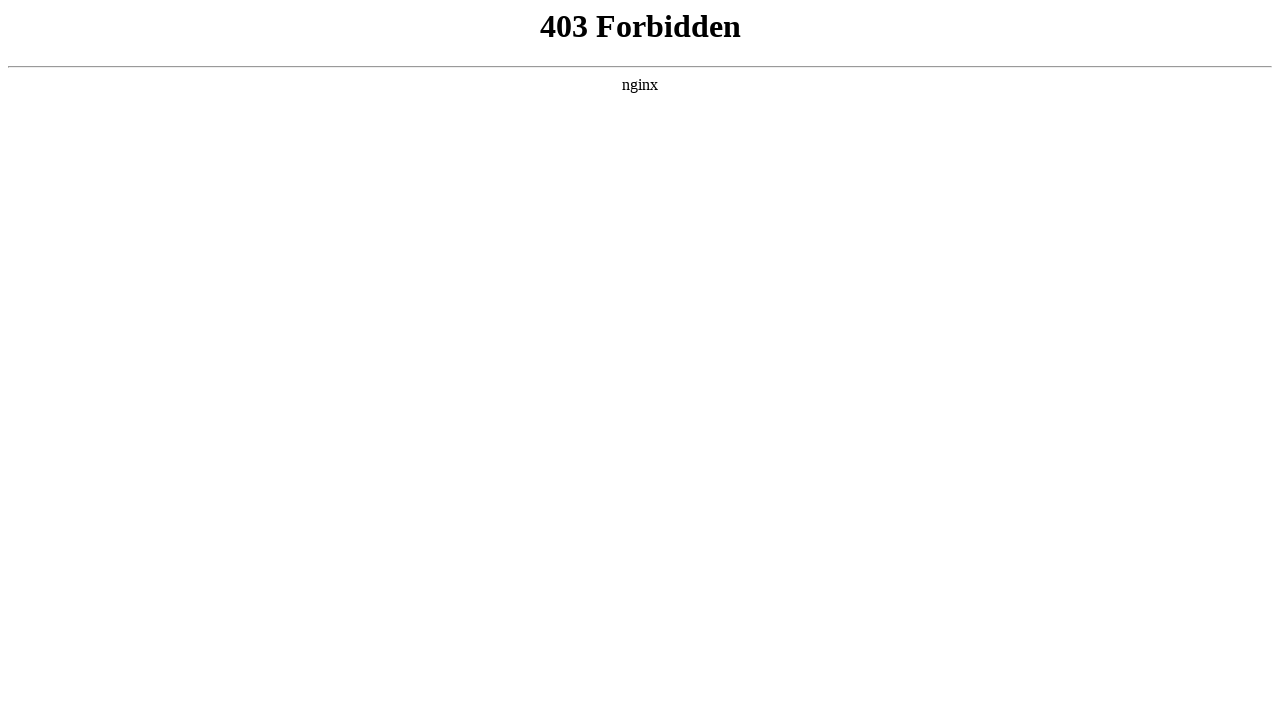

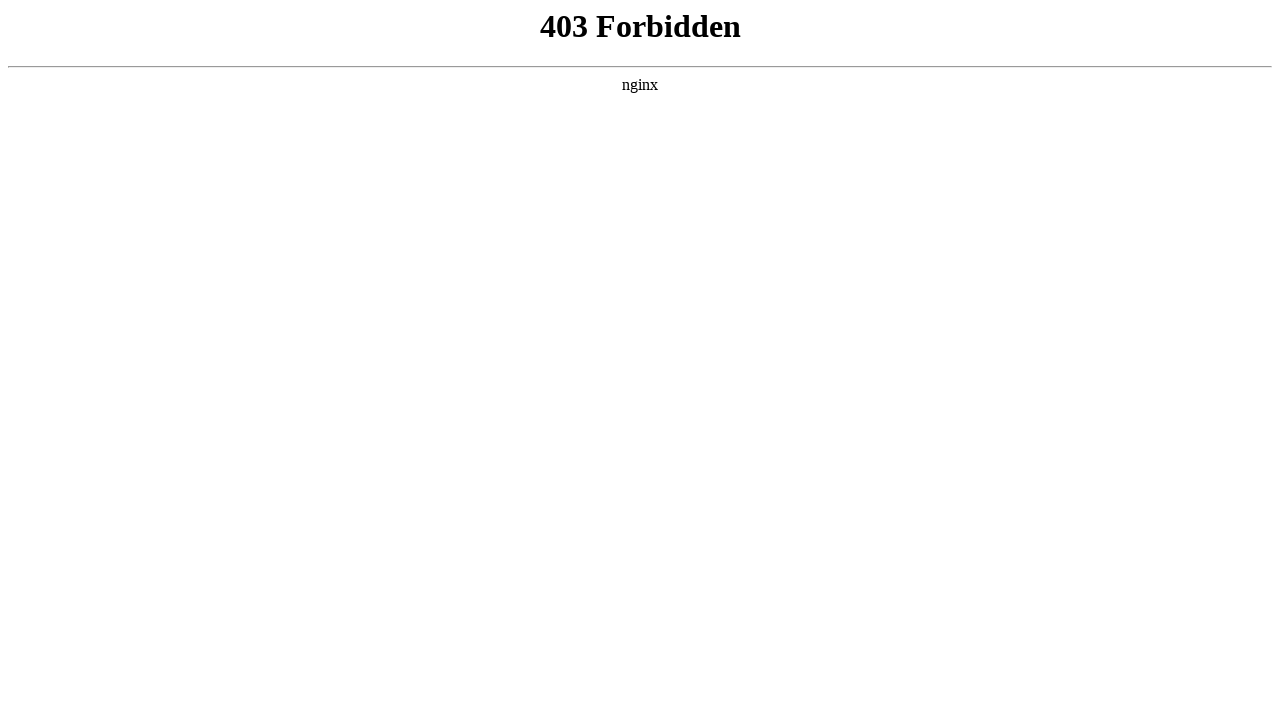